Tests revertable drag and drop functionality where one element reverts to original position after drop and another stays

Starting URL: https://demoqa.com/droppable

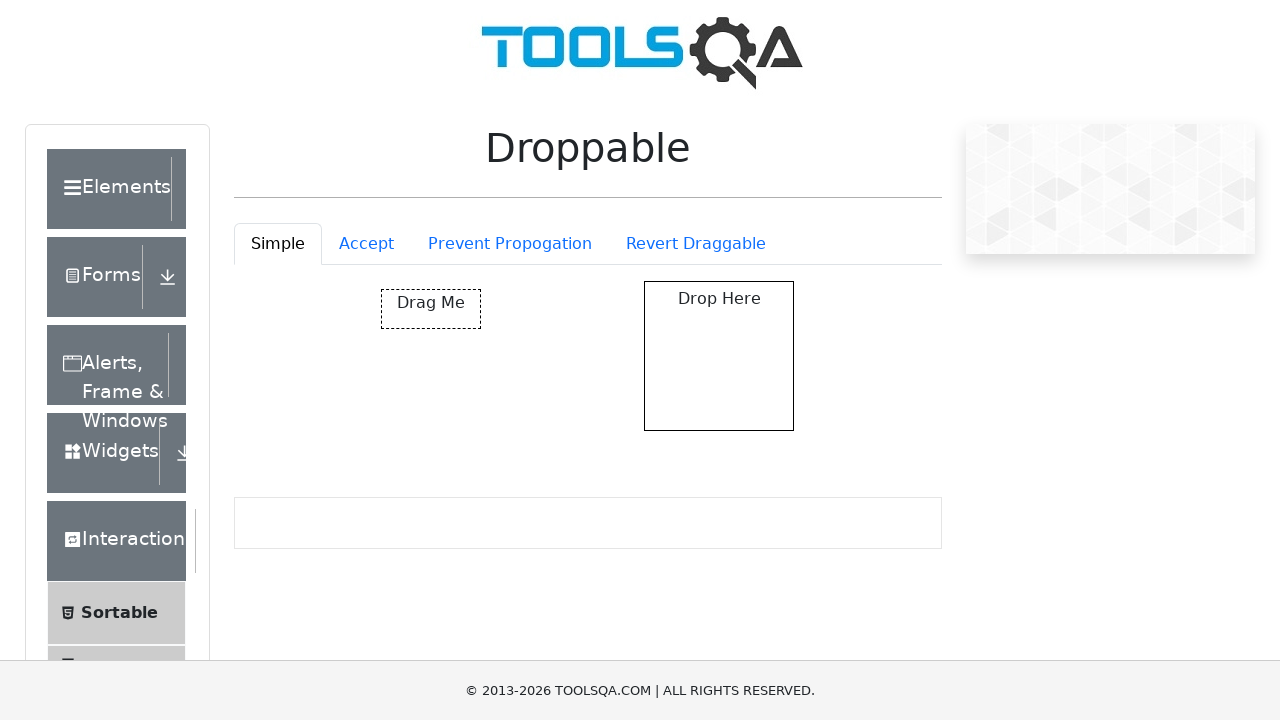

Clicked on the Revertable tab at (696, 244) on #droppableExample-tab-revertable
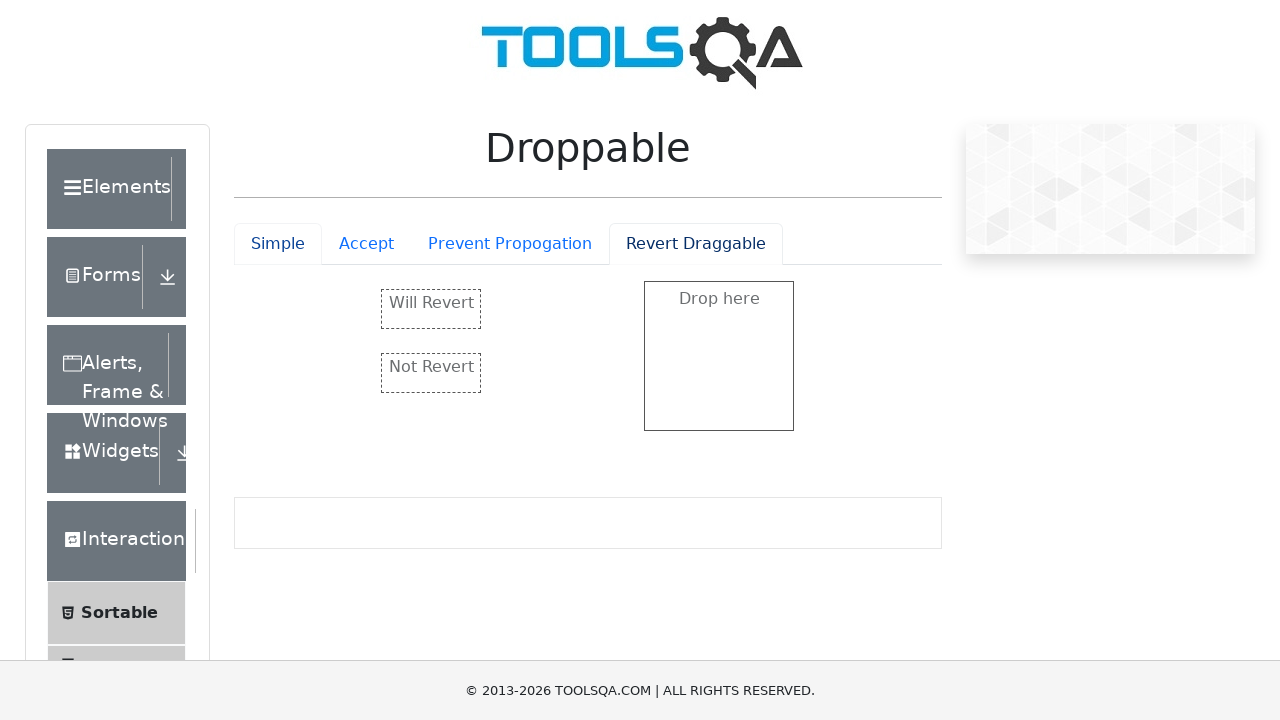

Revertable tab content loaded
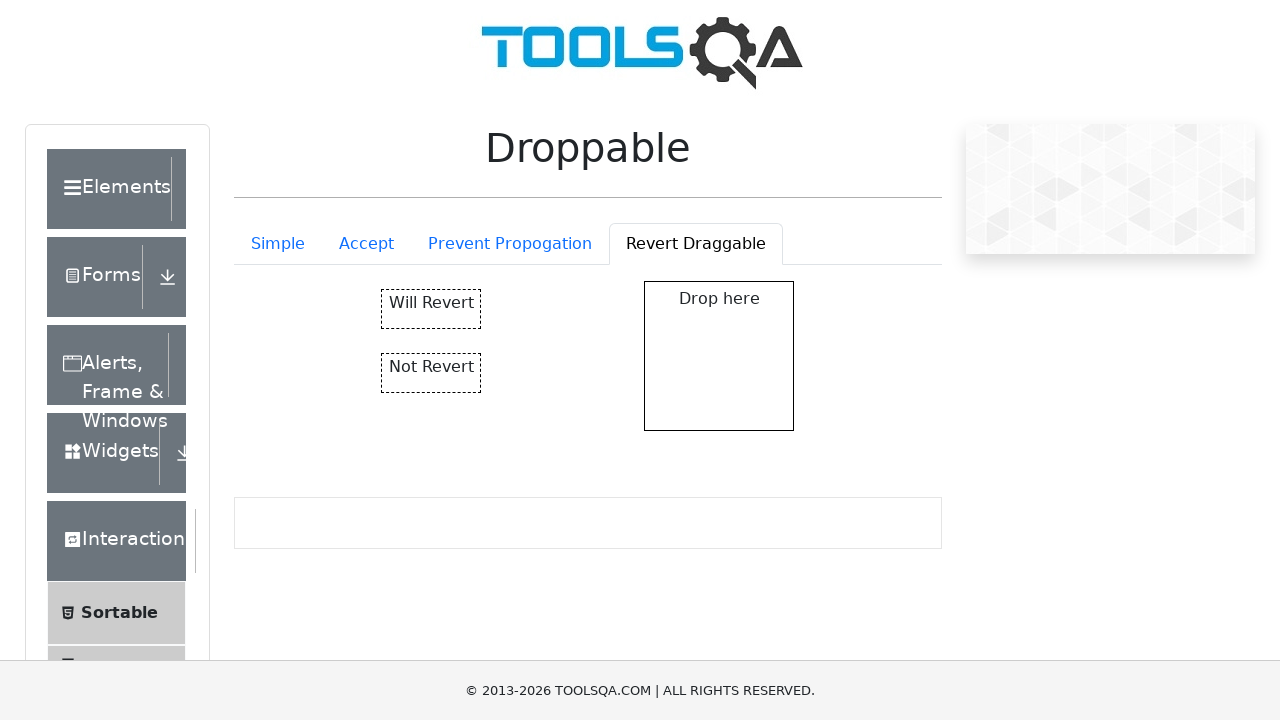

Located revertable source element
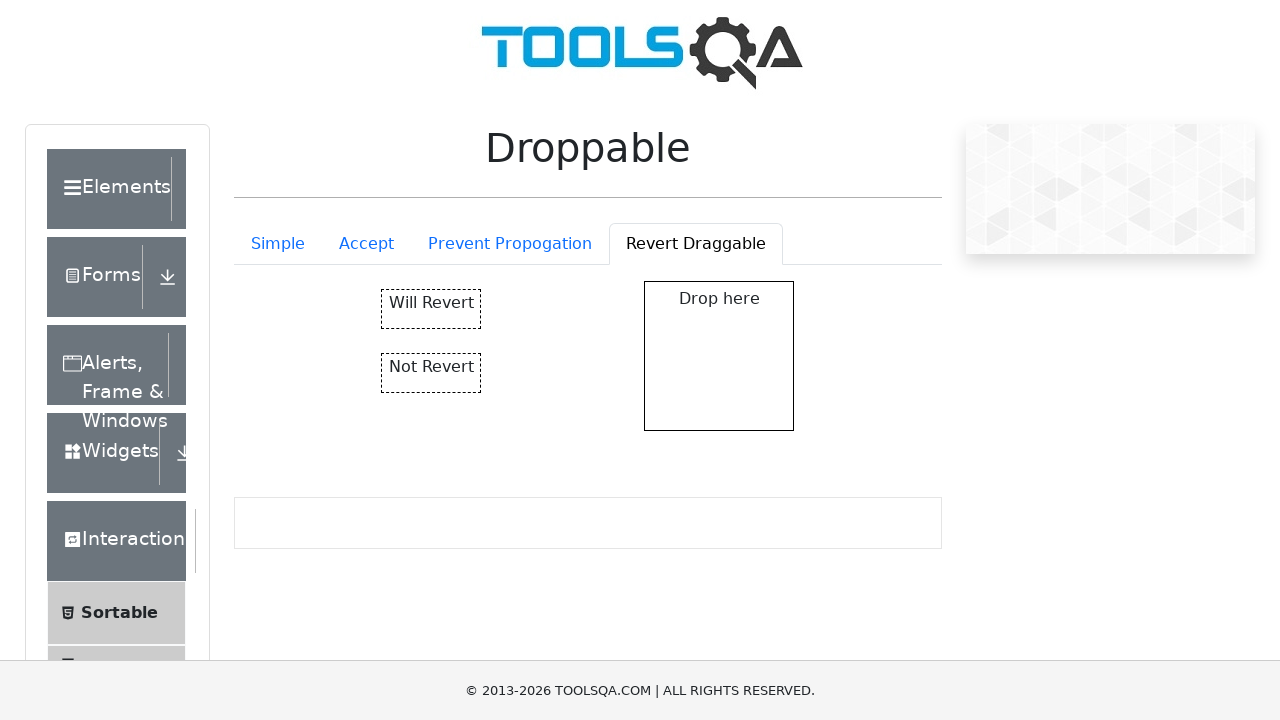

Located non-revertable source element
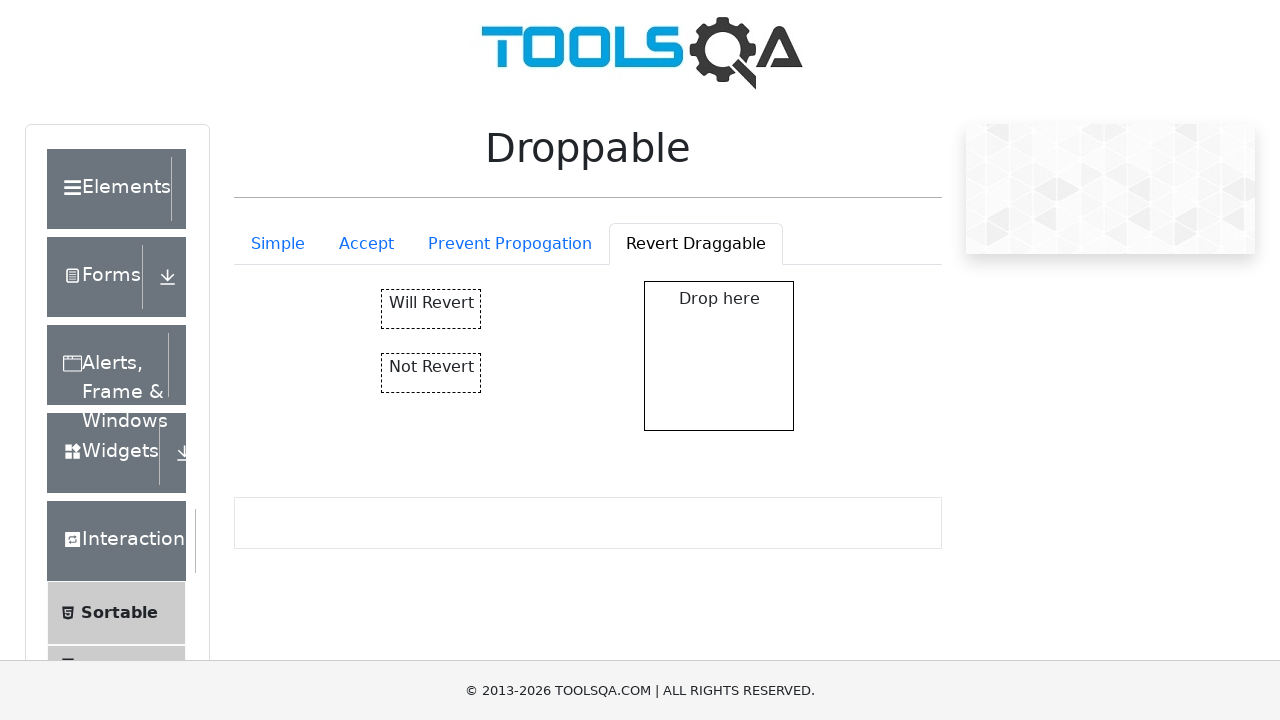

Located drop target element
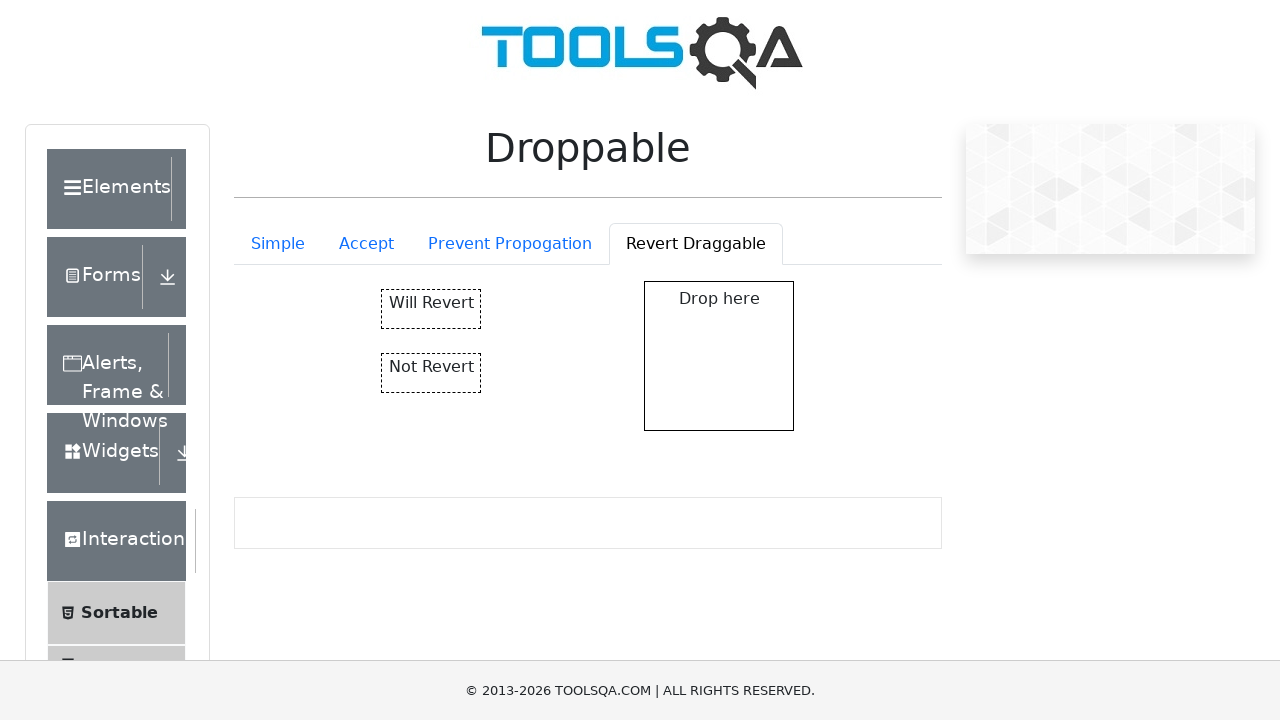

Dragged revertable element to target at (719, 356)
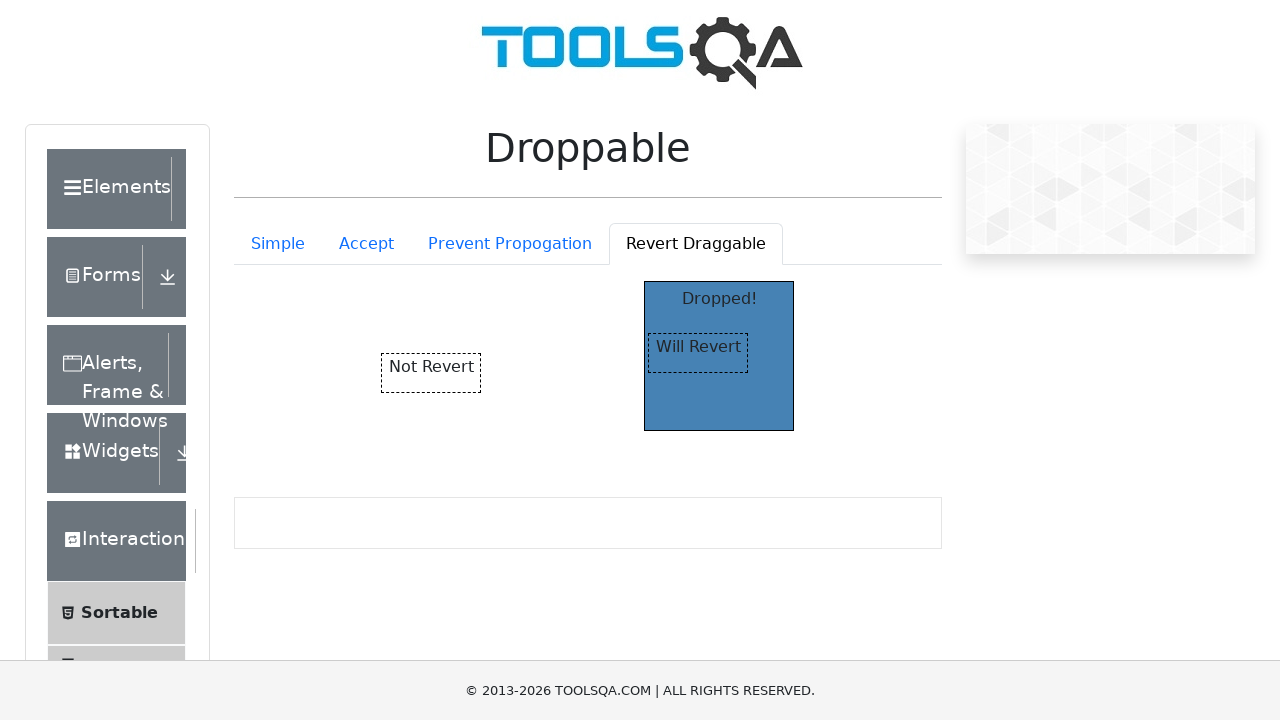

Waited for revert animation to complete
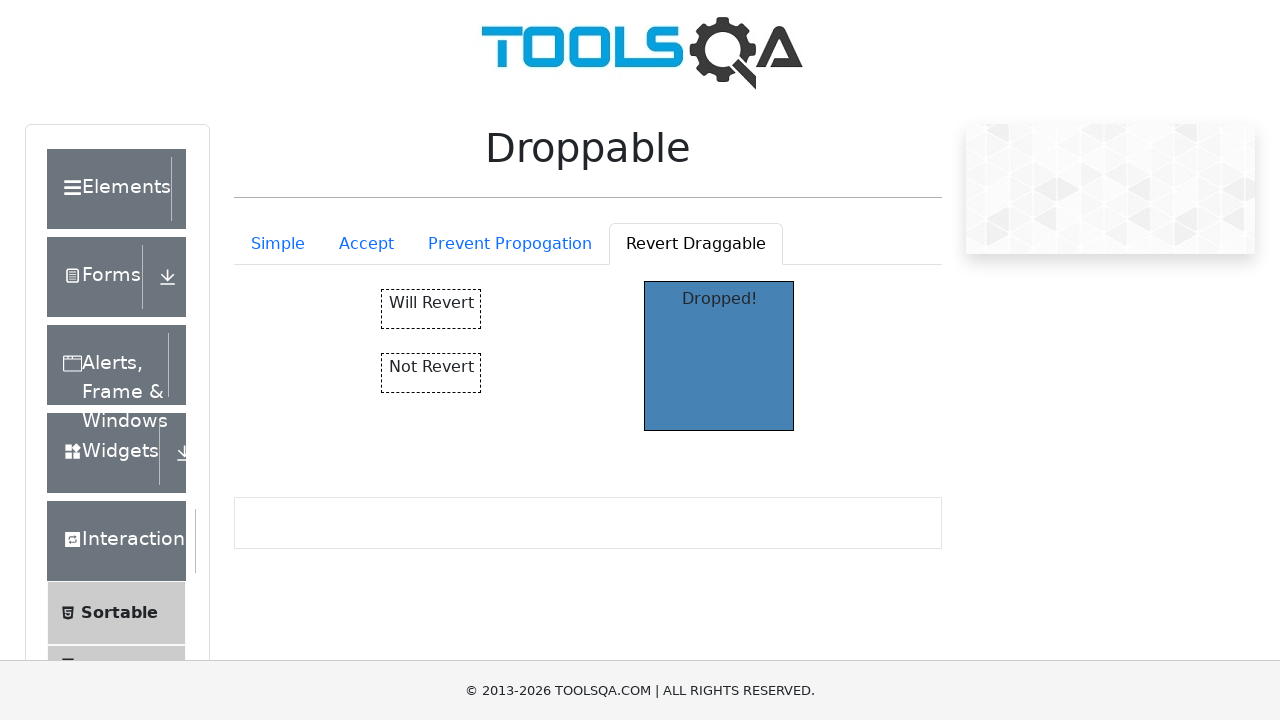

Dragged non-revertable element to target at (719, 356)
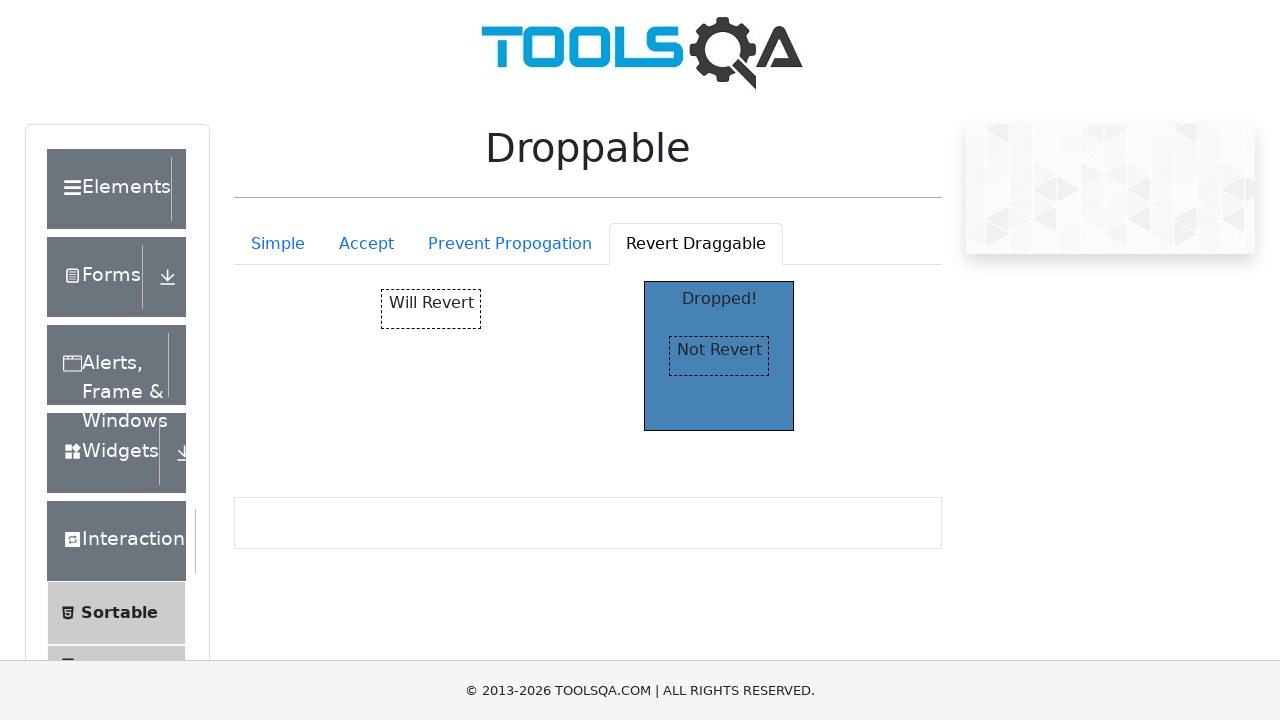

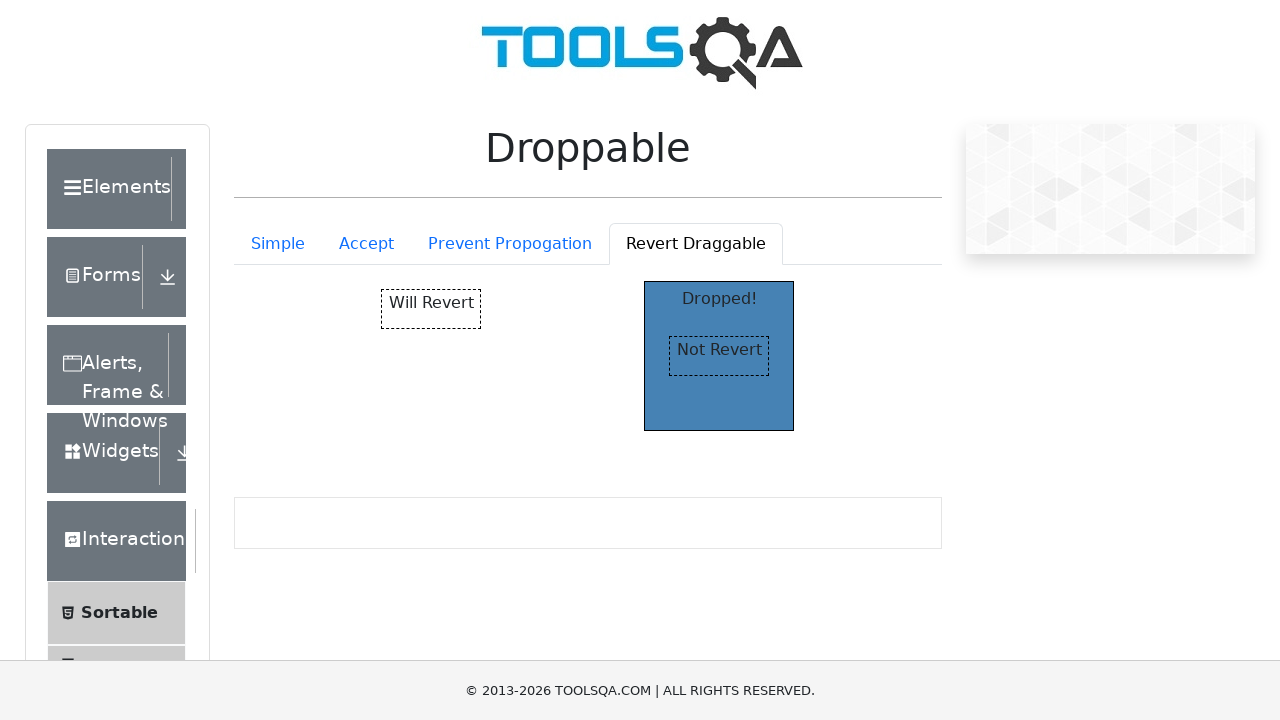